Tests frame switching functionality by navigating to a W3Schools tryit page, switching to an iframe, clicking a button that triggers an alert, accepting the alert, and switching back to the default content.

Starting URL: https://www.w3schools.com/jsref/tryit.asp?filename=tryjsref_alert2

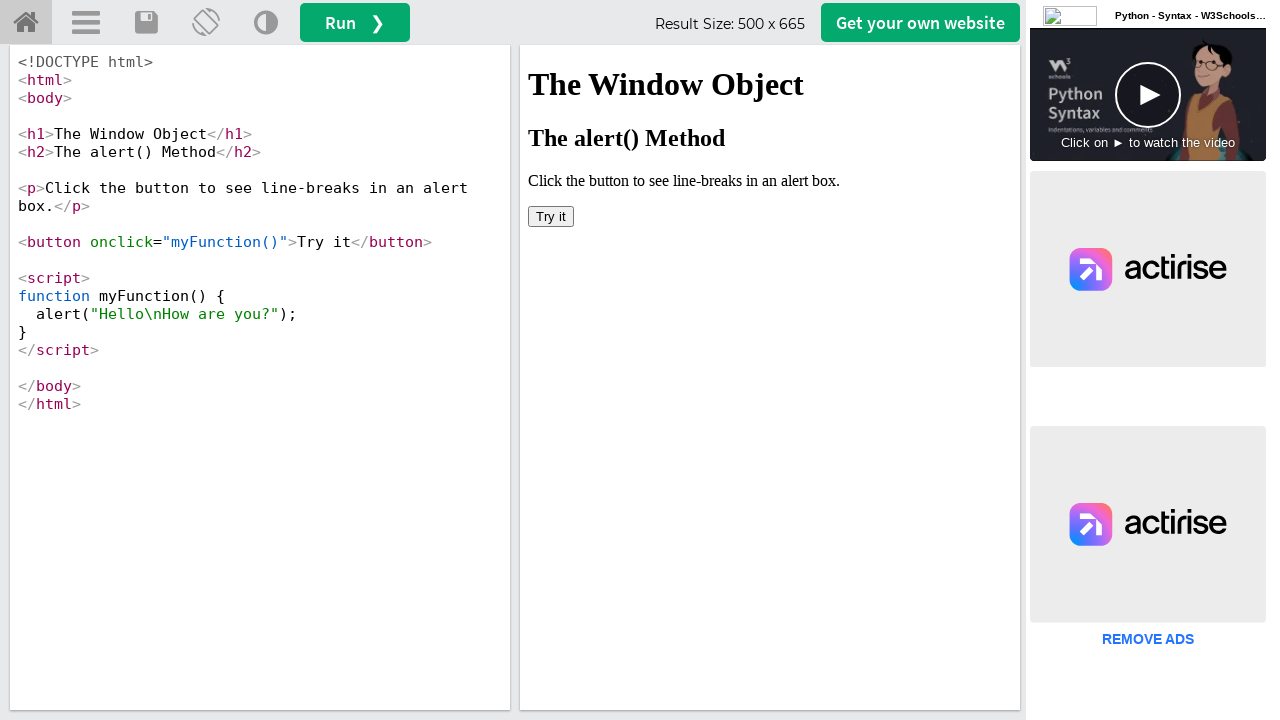

Waited for tryhome element to load on W3Schools tryit page
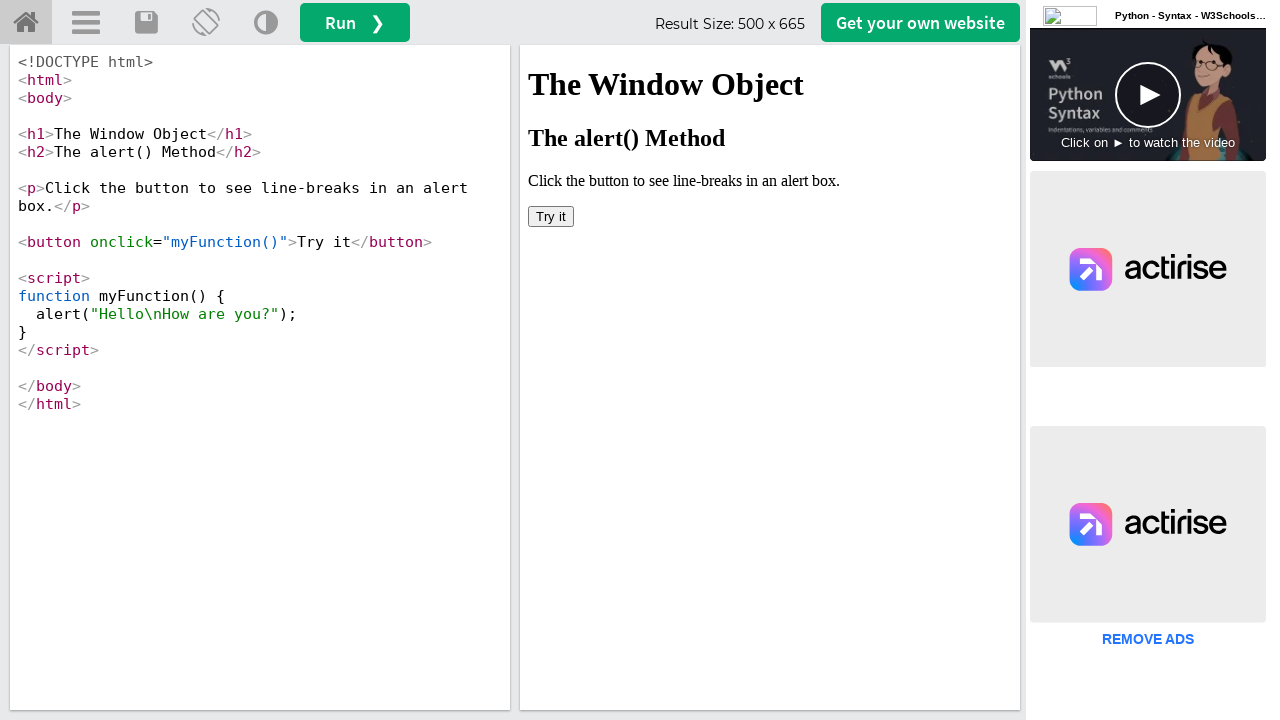

Located iframe with id 'iframeResult'
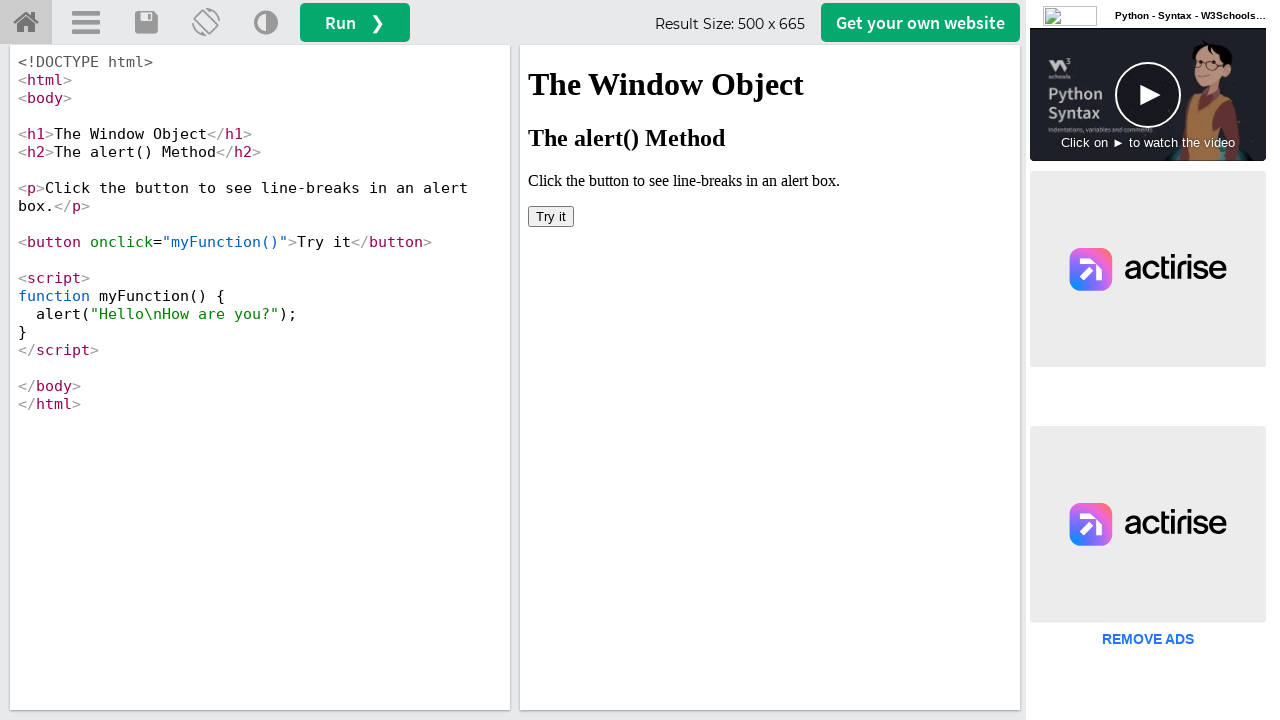

Waited for 'Try it' button to be available in iframe
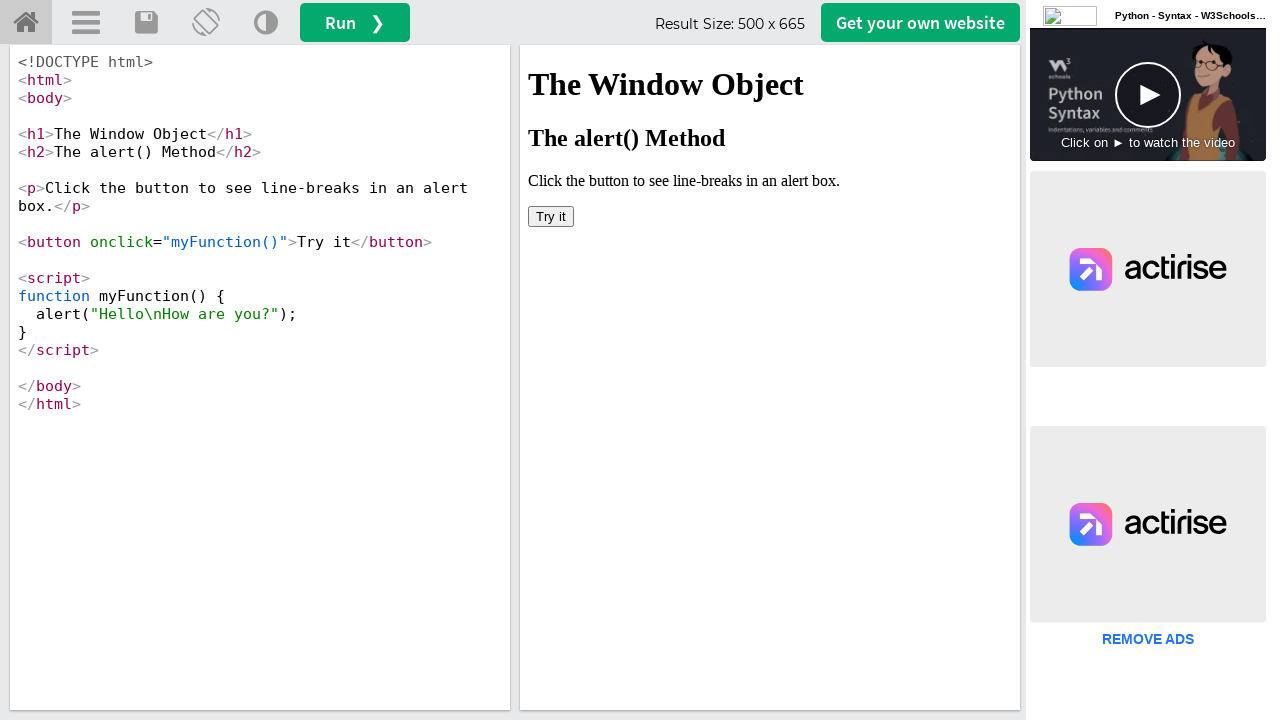

Clicked 'Try it' button inside iframe at (551, 216) on #iframeResult >> internal:control=enter-frame >> xpath=//button[text()='Try it']
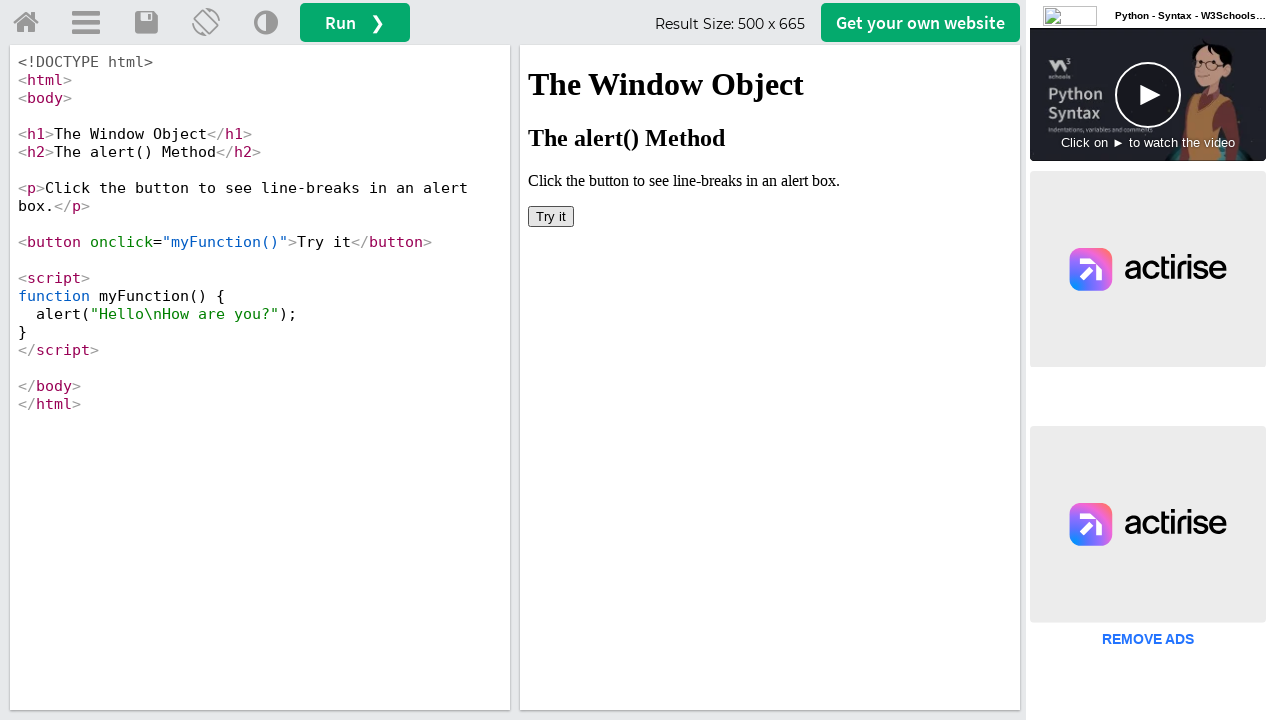

Set up dialog handler to accept alerts
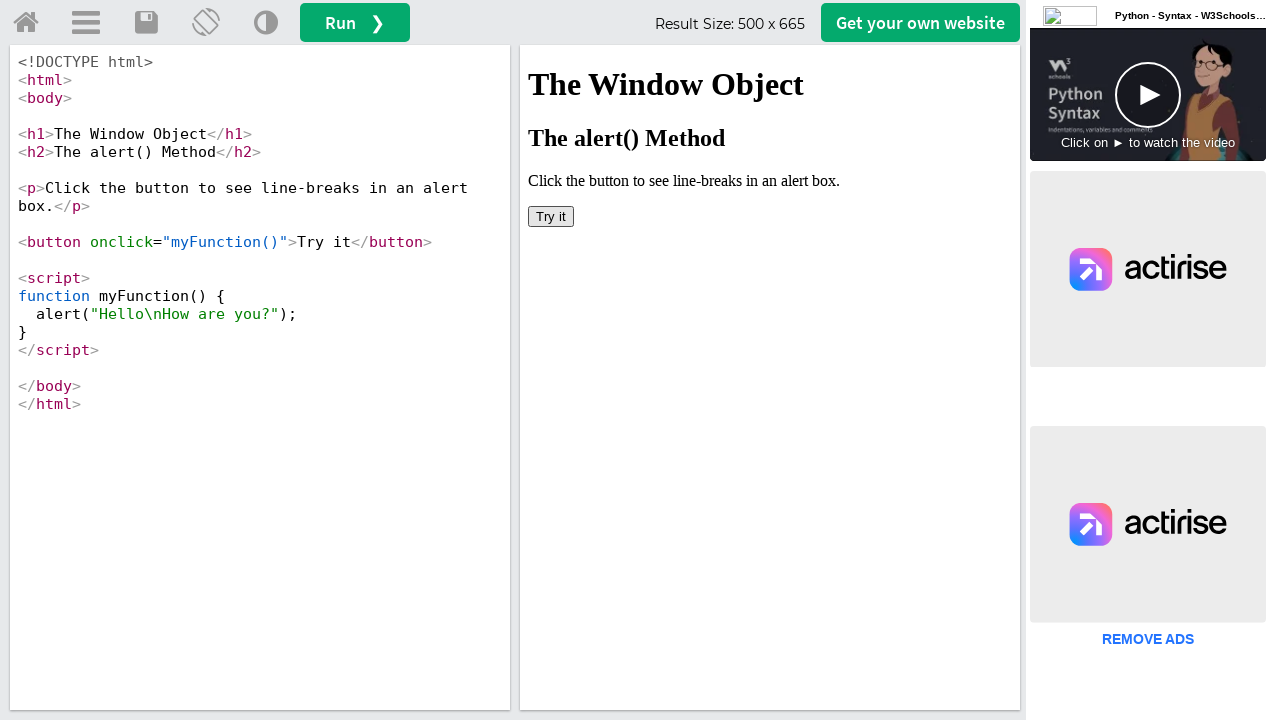

Waited 2 seconds for alert to be processed
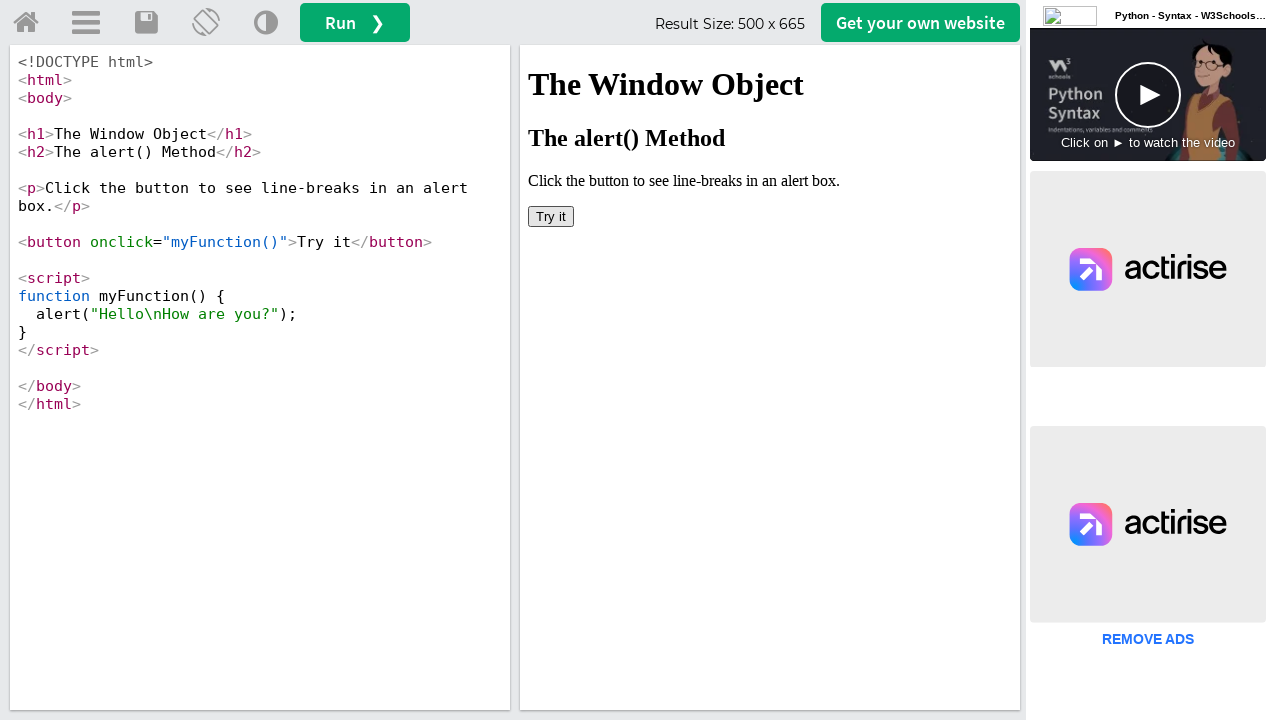

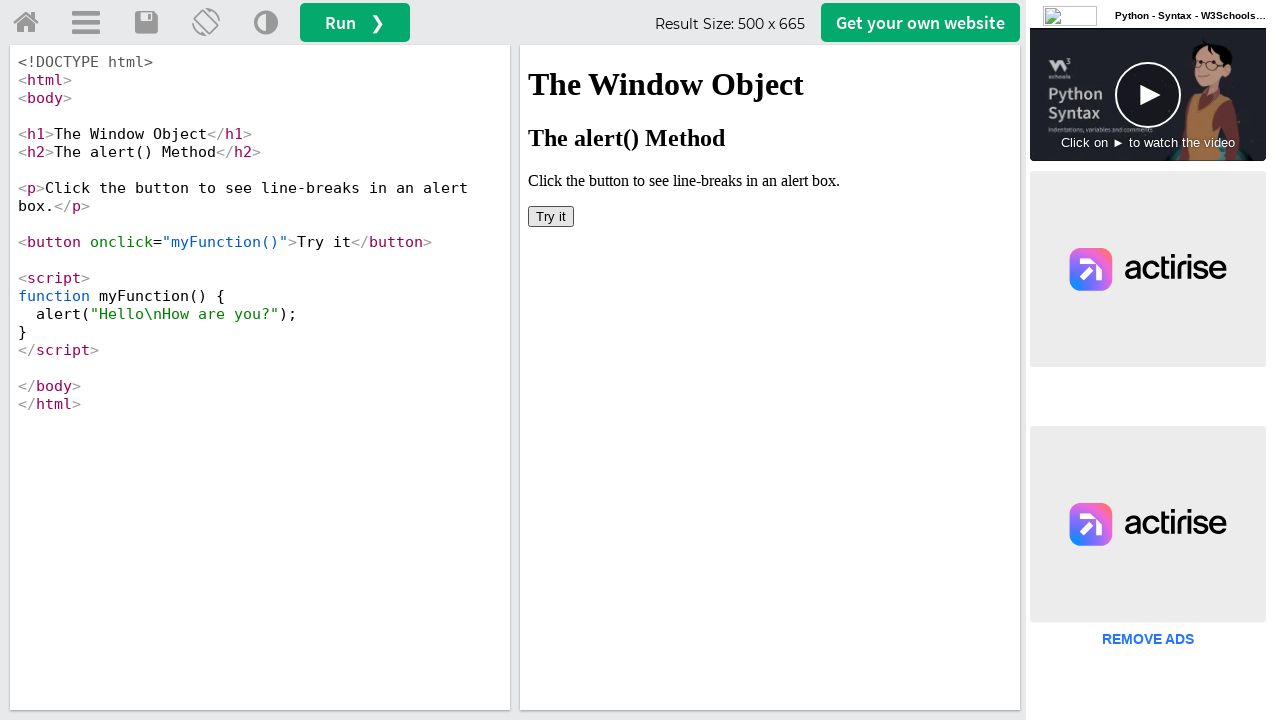